Tests FAQ accordion by clicking on question 2 and verifying the answer about rental time calculation is displayed

Starting URL: https://qa-scooter.praktikum-services.ru/

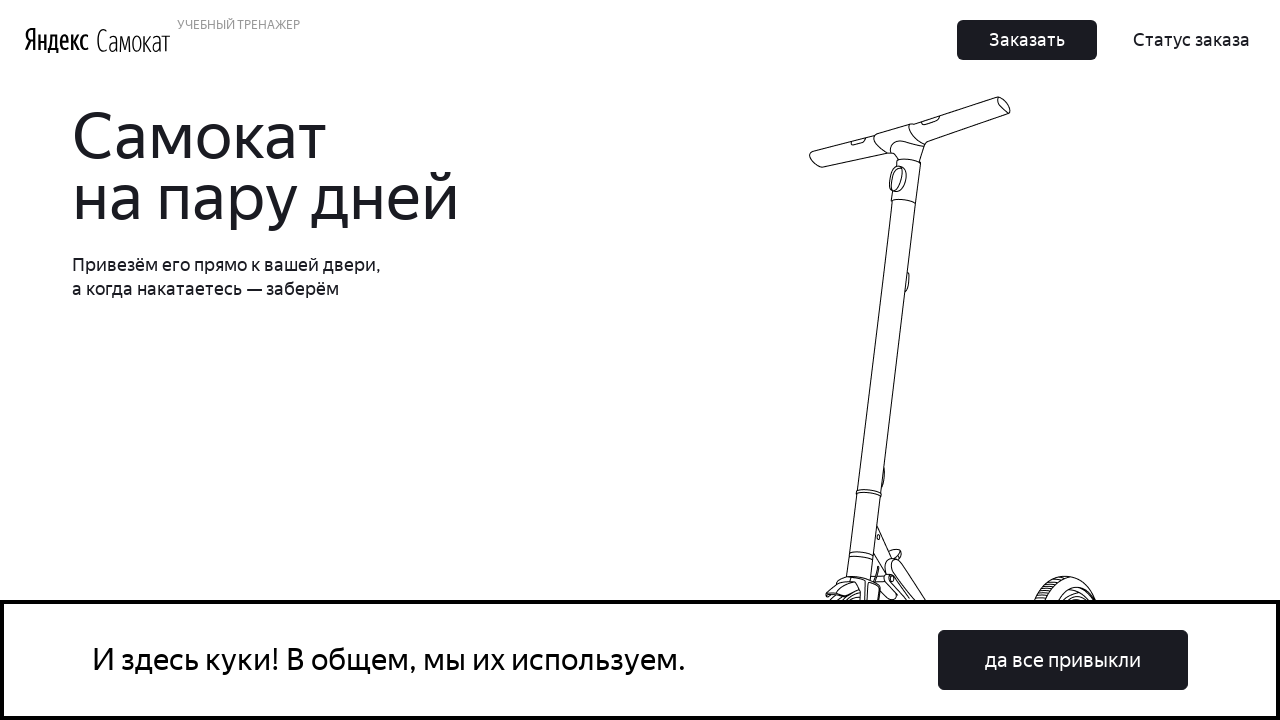

Located FAQ question 2 element
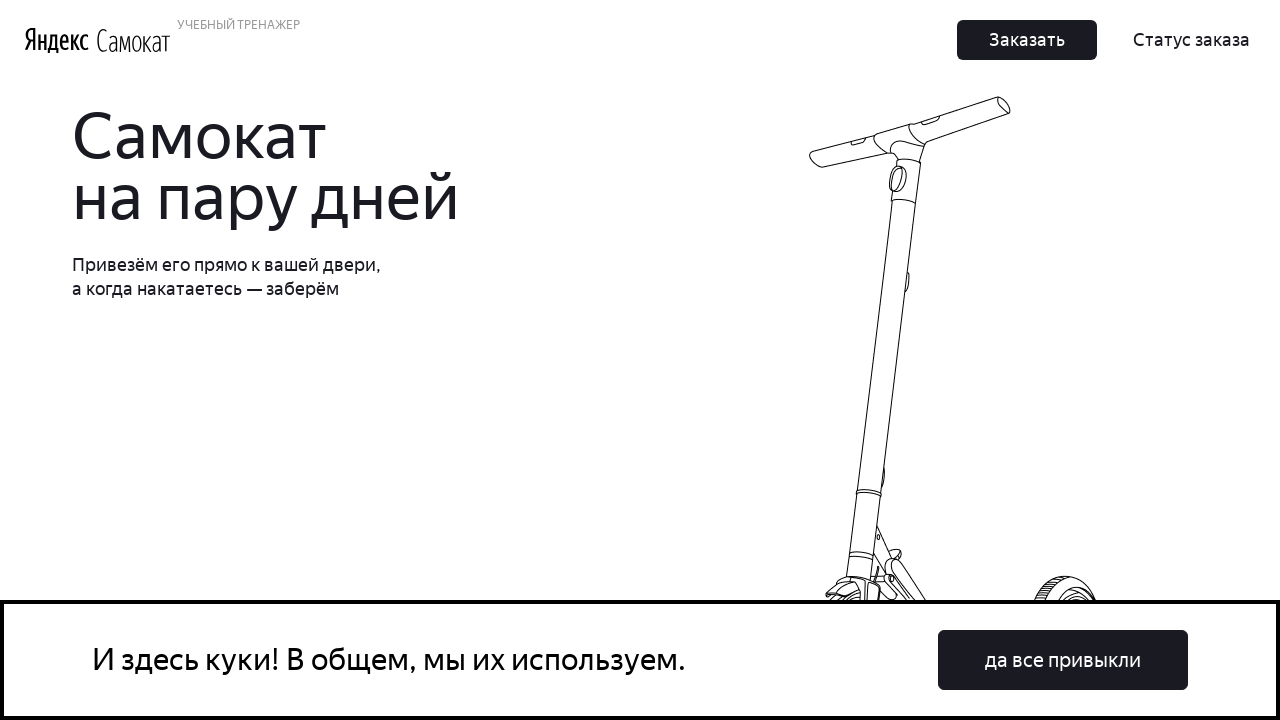

Scrolled FAQ question 2 into view
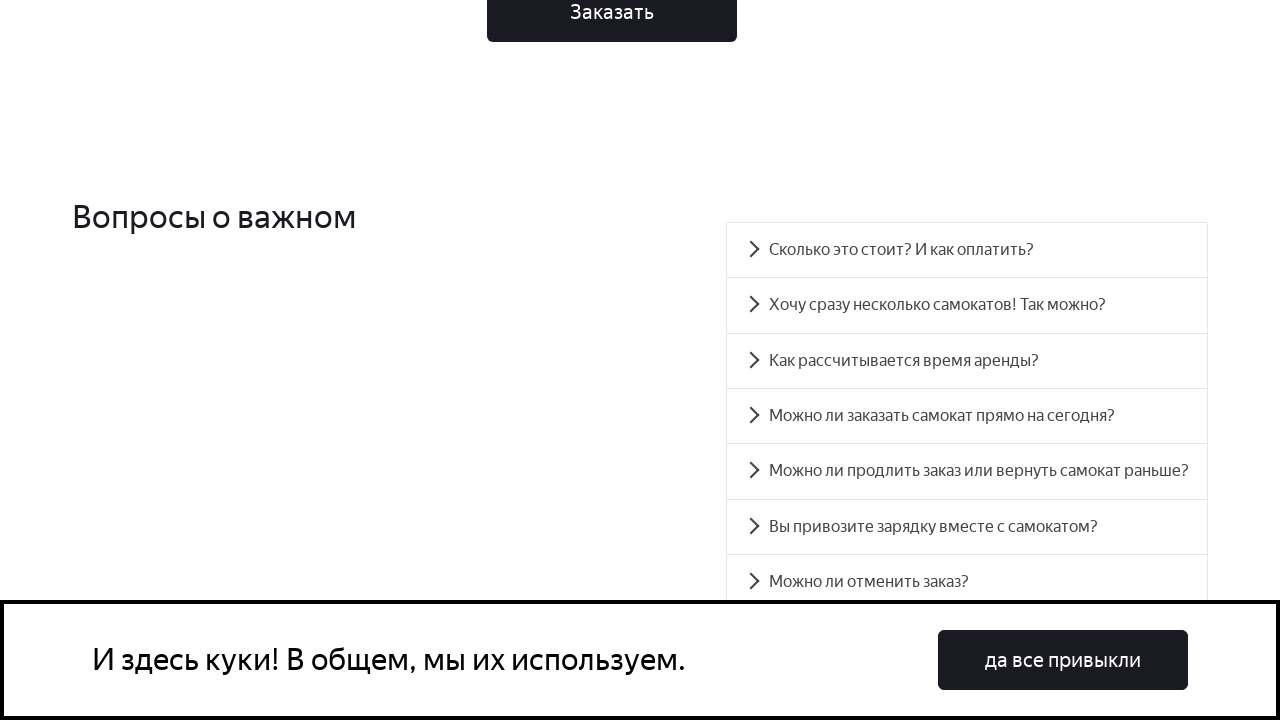

Clicked on FAQ question 2 about rental time calculation at (967, 361) on #accordion__heading-2
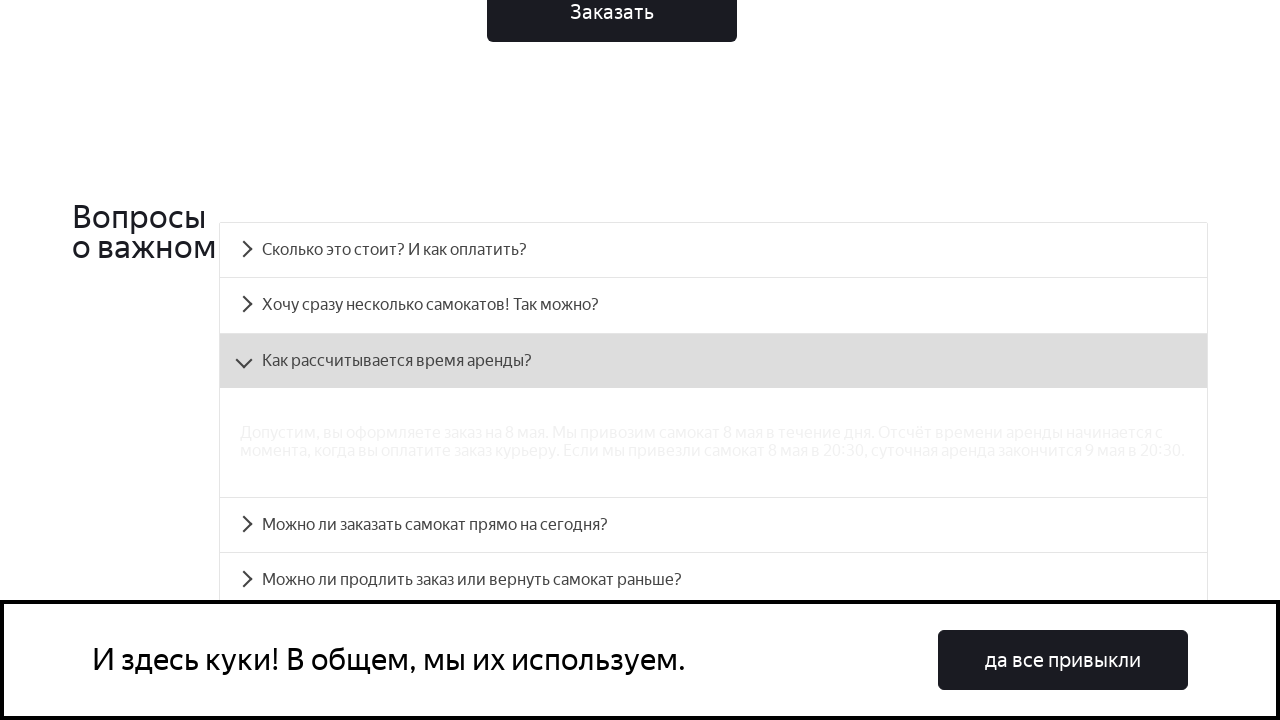

Located answer panel 2 element
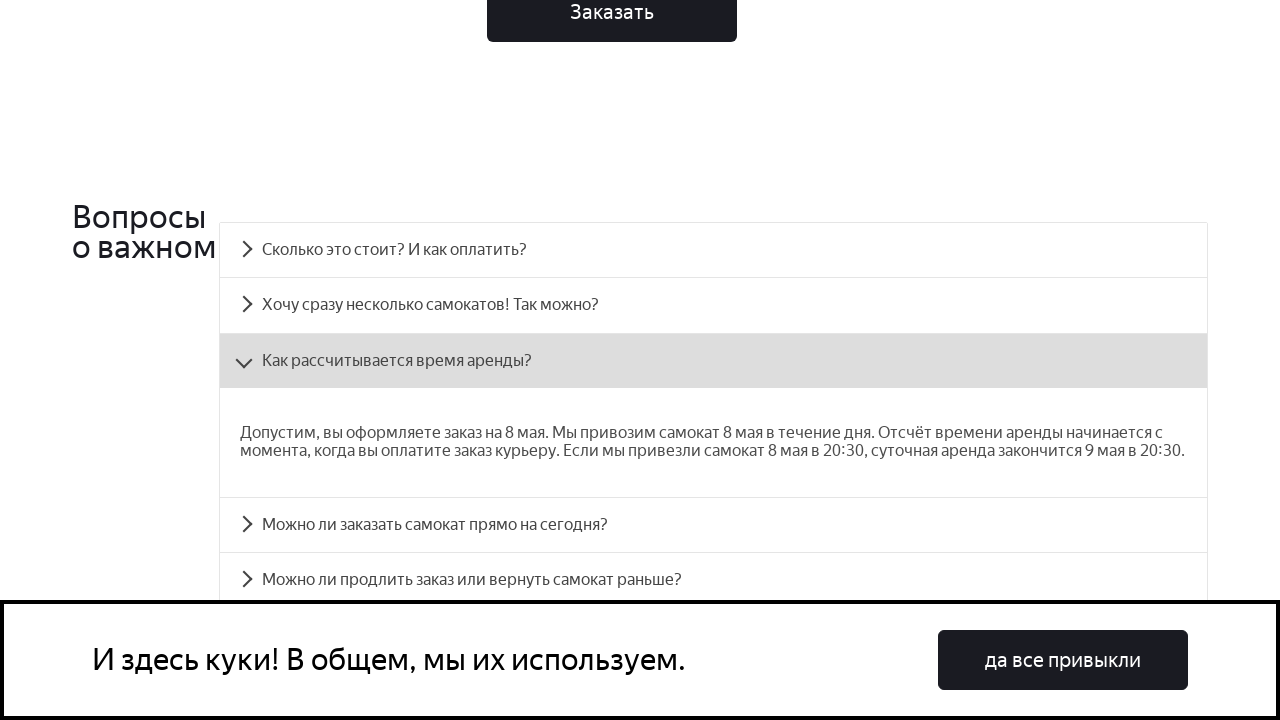

Answer panel 2 became visible, verifying rental time calculation answer is displayed
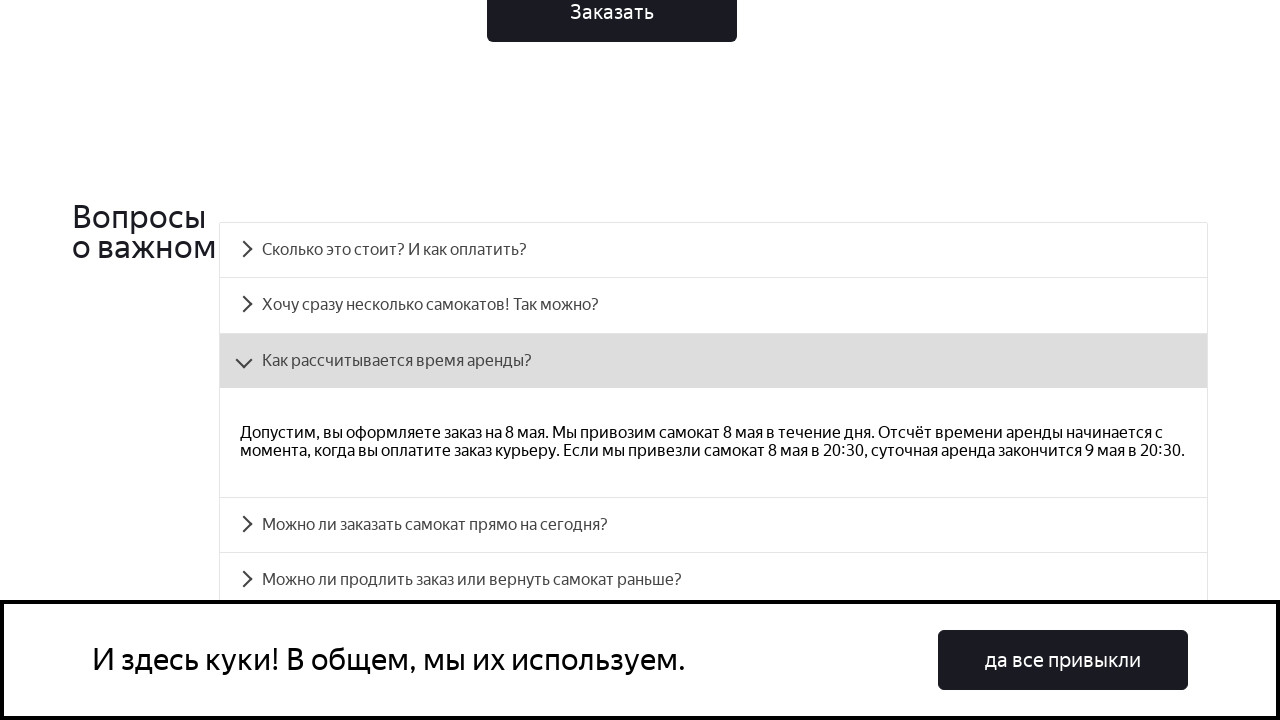

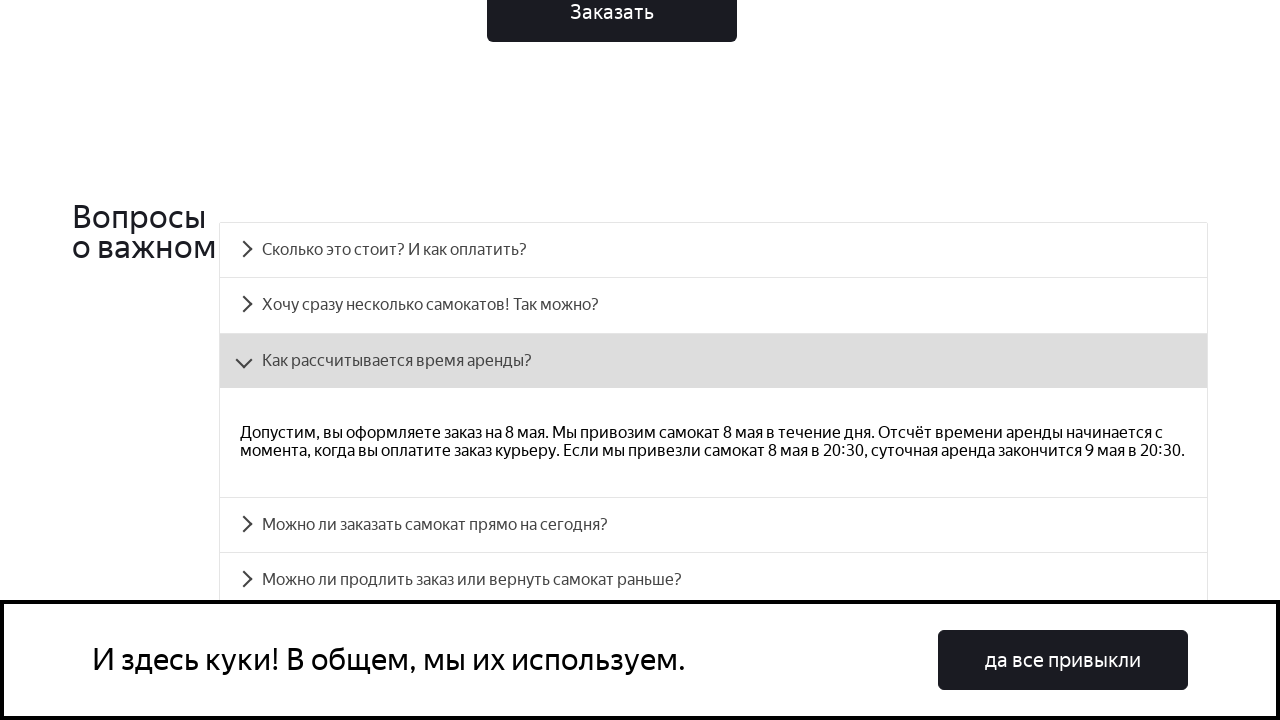